Tests pagination navigation by clicking through numbered pages and next/previous buttons, verifying URL changes and page content

Starting URL: https://bonigarcia.dev/selenium-webdriver-java/navigation1.html

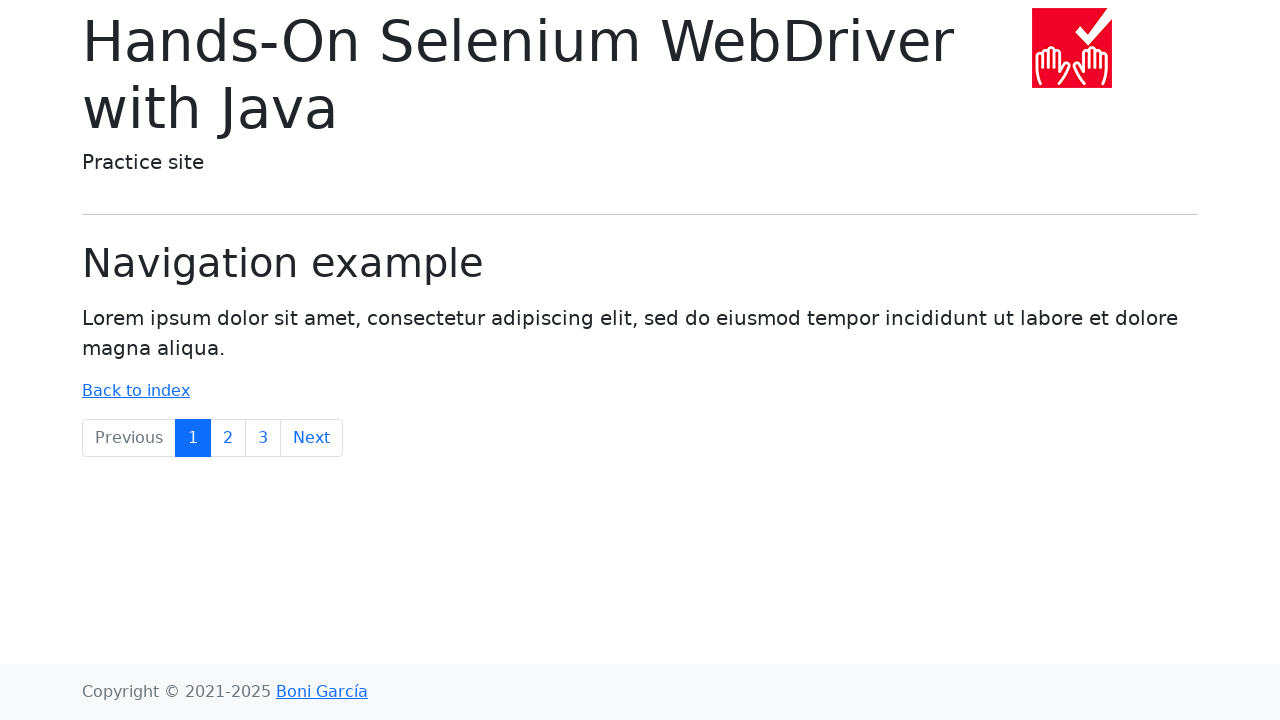

Clicked on page 2 button at (228, 438) on xpath=//li[normalize-space(.)='2']
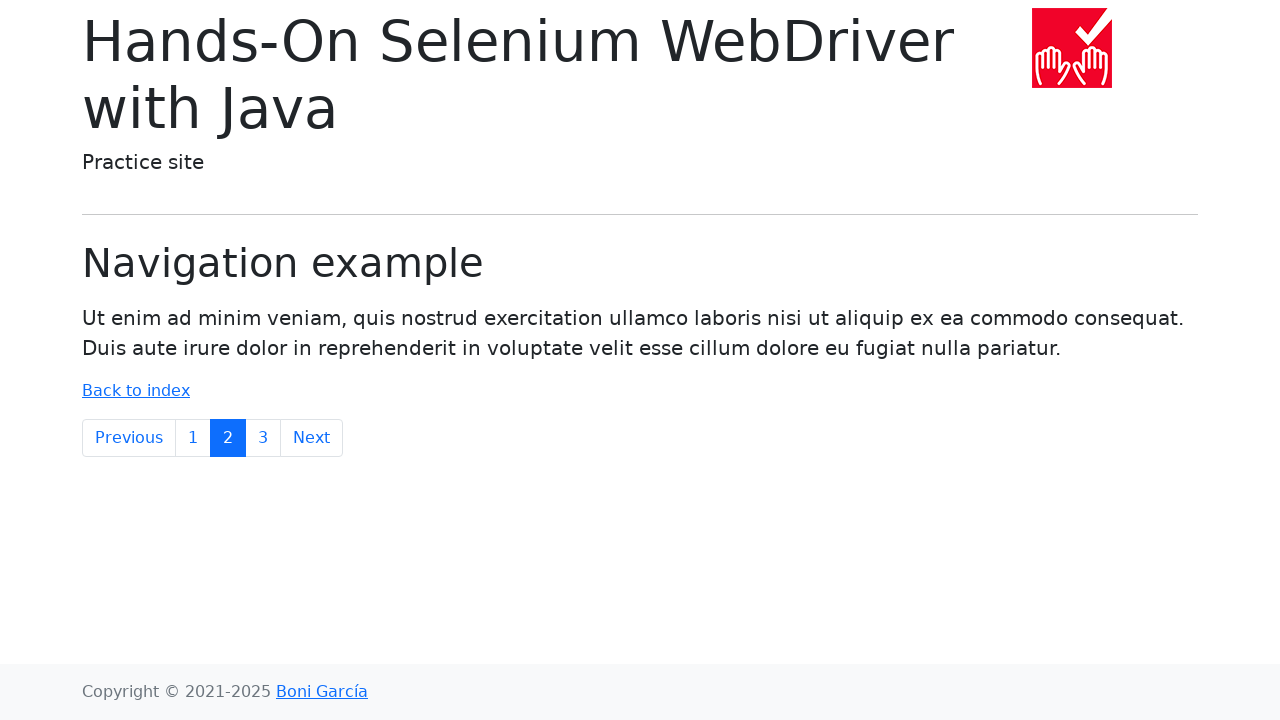

Verified page 2 content loaded with correct text
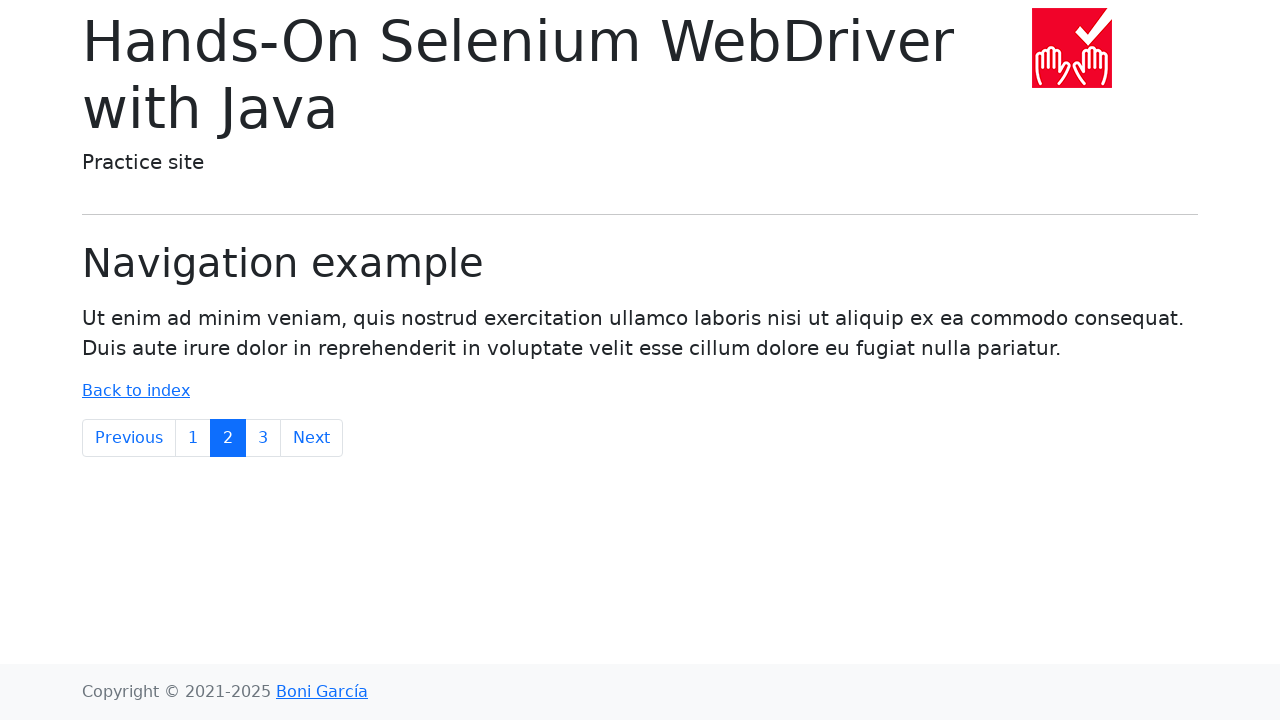

Clicked Next button to navigate to page 3 at (312, 438) on xpath=//li[normalize-space(.)='Next']
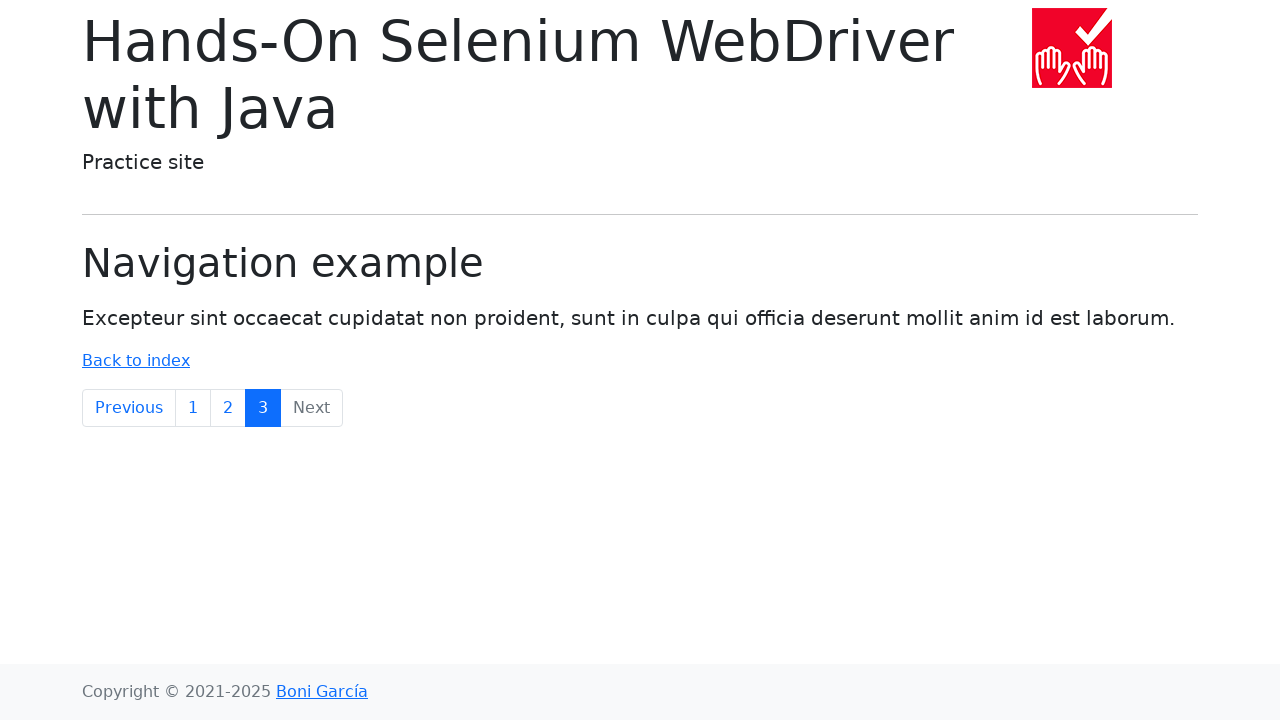

Verified page 3 content loaded with correct text
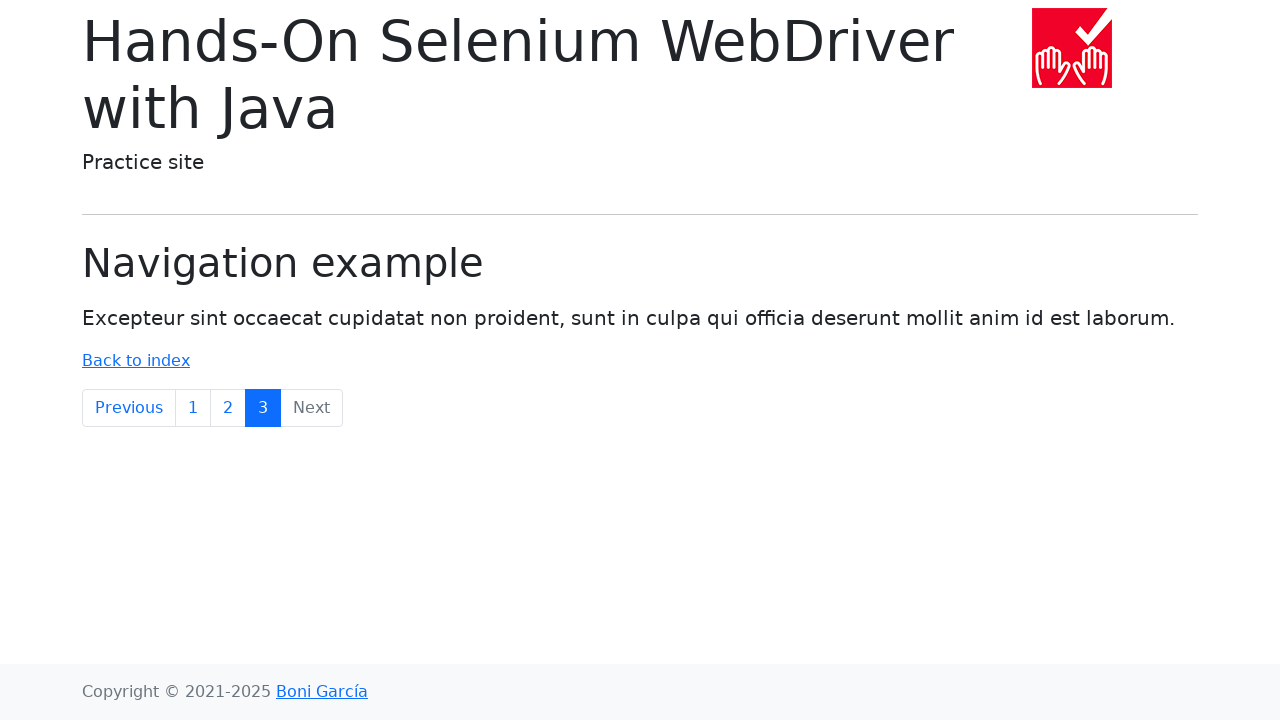

Clicked Previous button to navigate back to page 2 at (129, 408) on xpath=//li[normalize-space(.)='Previous']
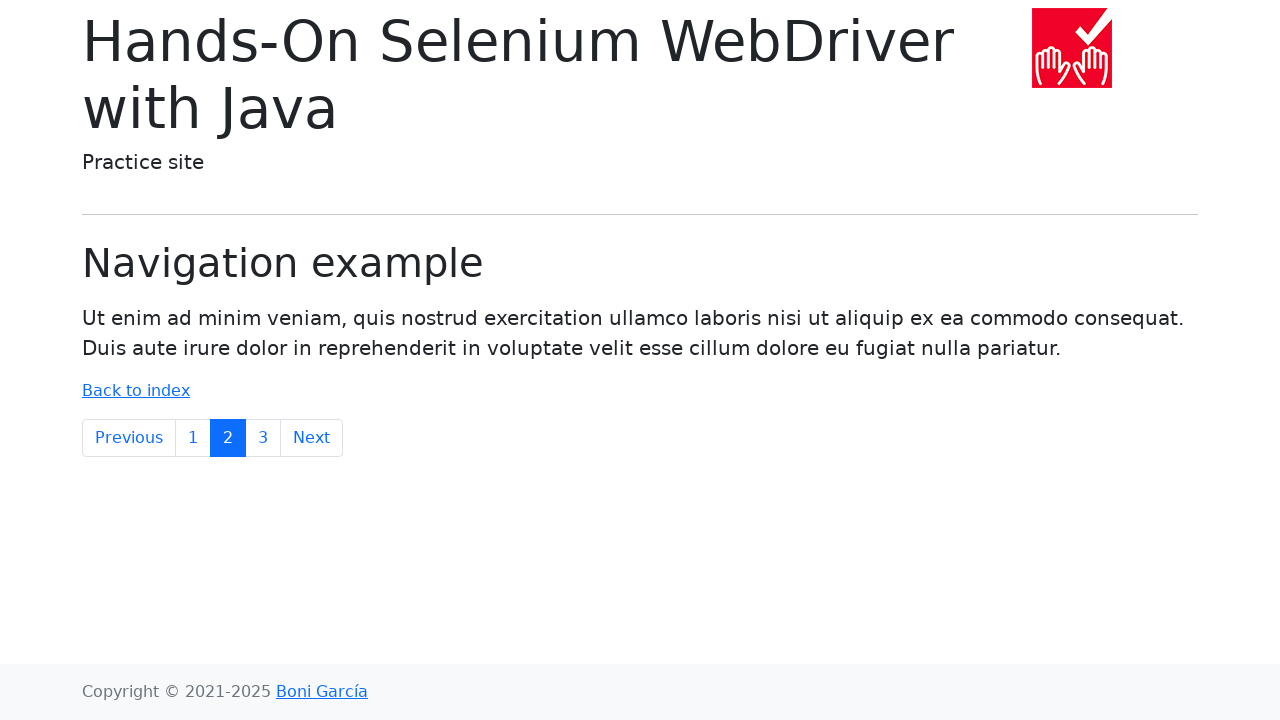

Verified returned to page 2 content with correct text
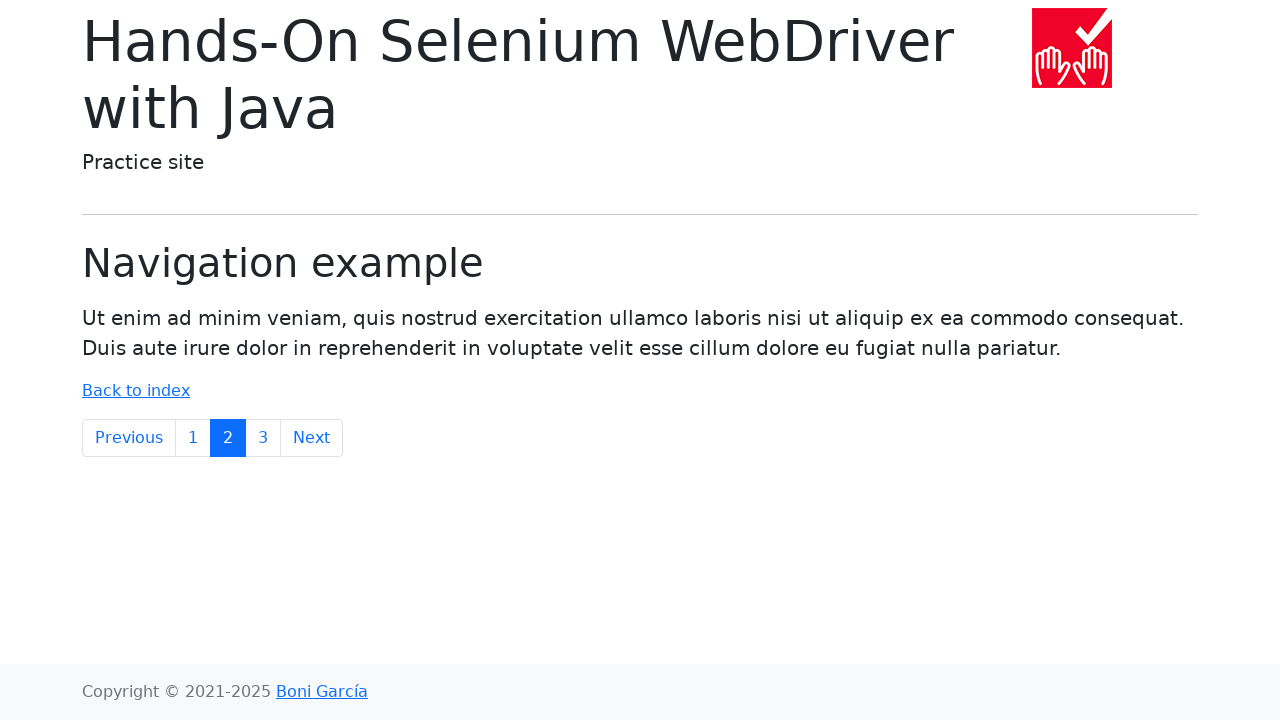

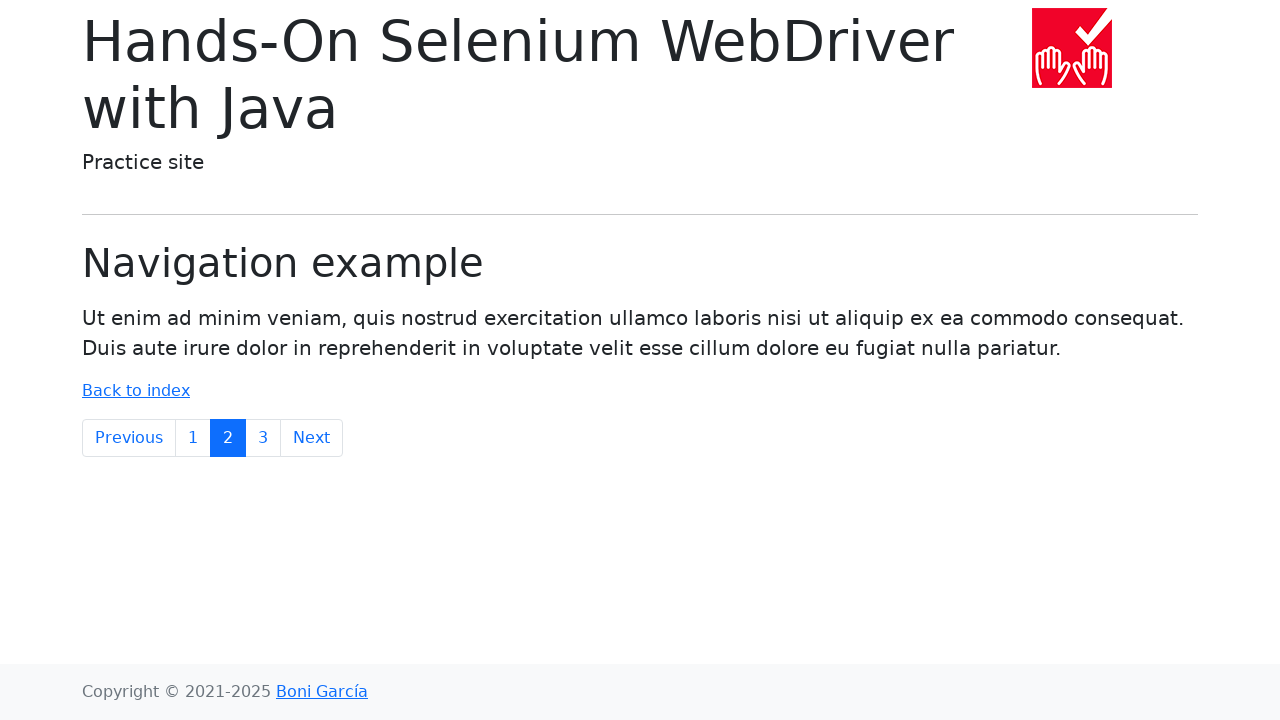